Tests handling a JavaScript prompt dialog by entering text, clicking Ok, and verifying the entered text is displayed

Starting URL: https://the-internet.herokuapp.com/javascript_alerts

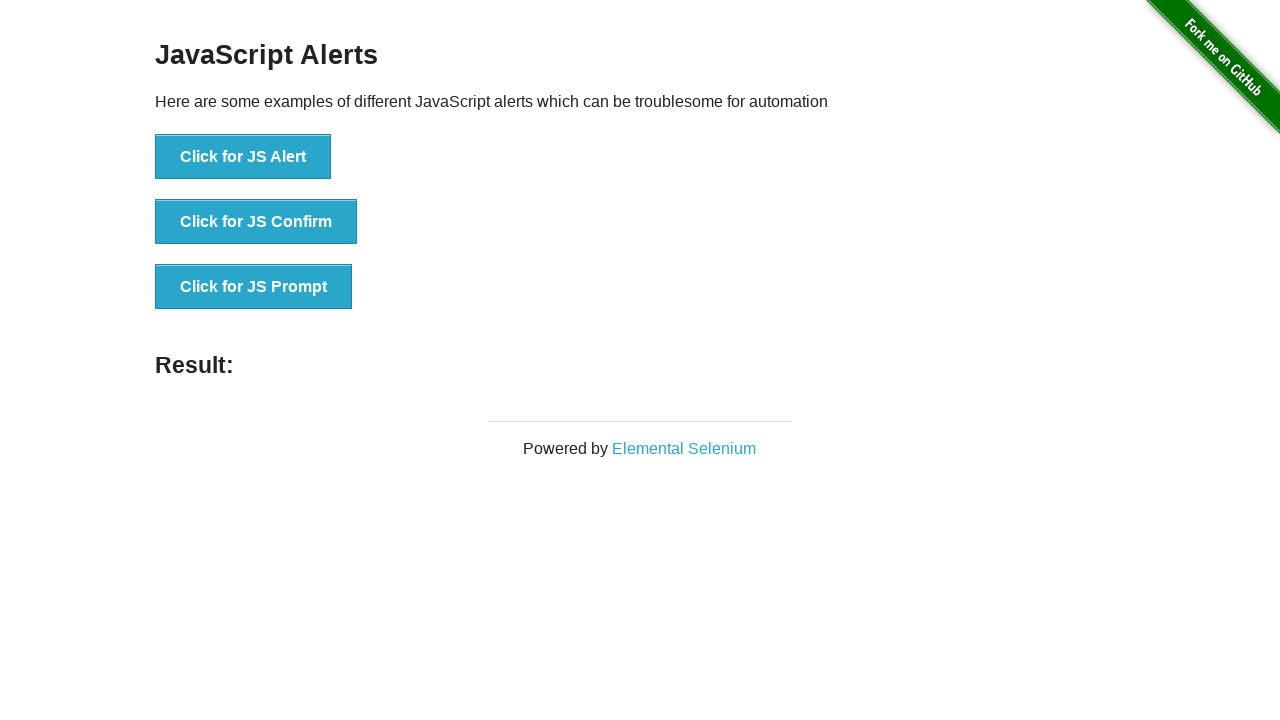

Registered dialog handler for prompt alert
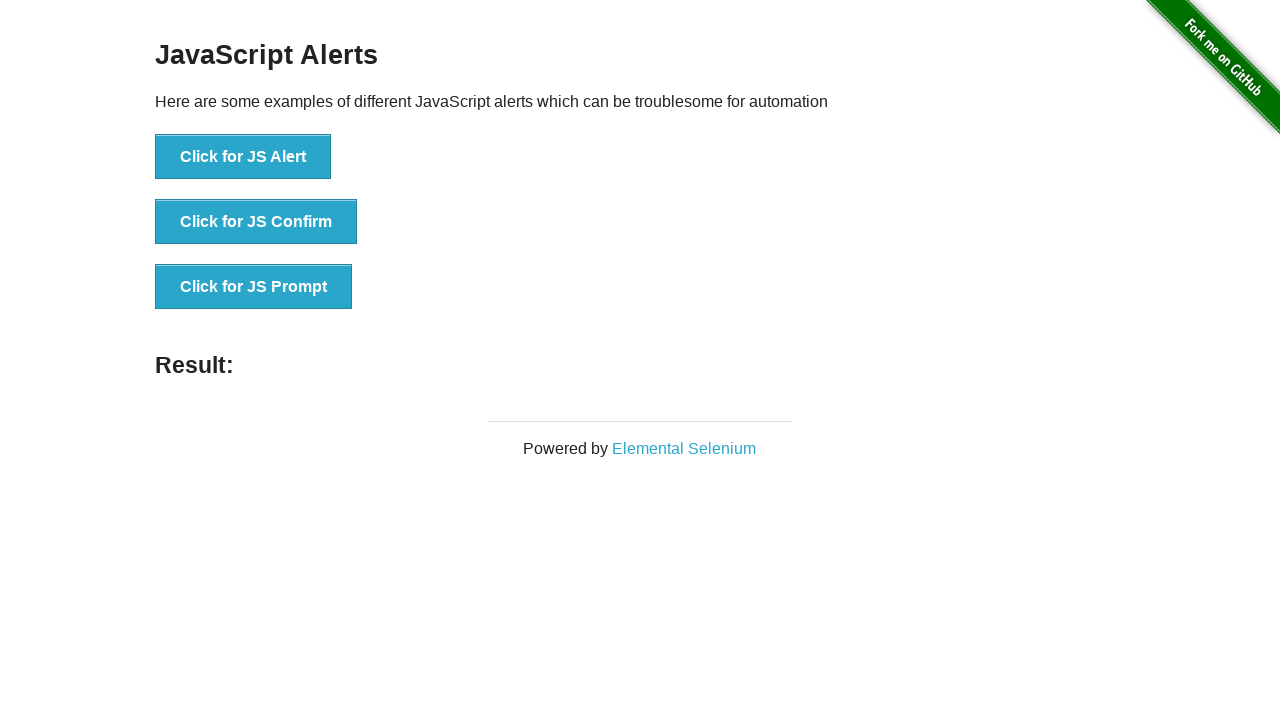

Clicked button to trigger JavaScript prompt dialog at (254, 287) on button[onclick="jsPrompt()"]
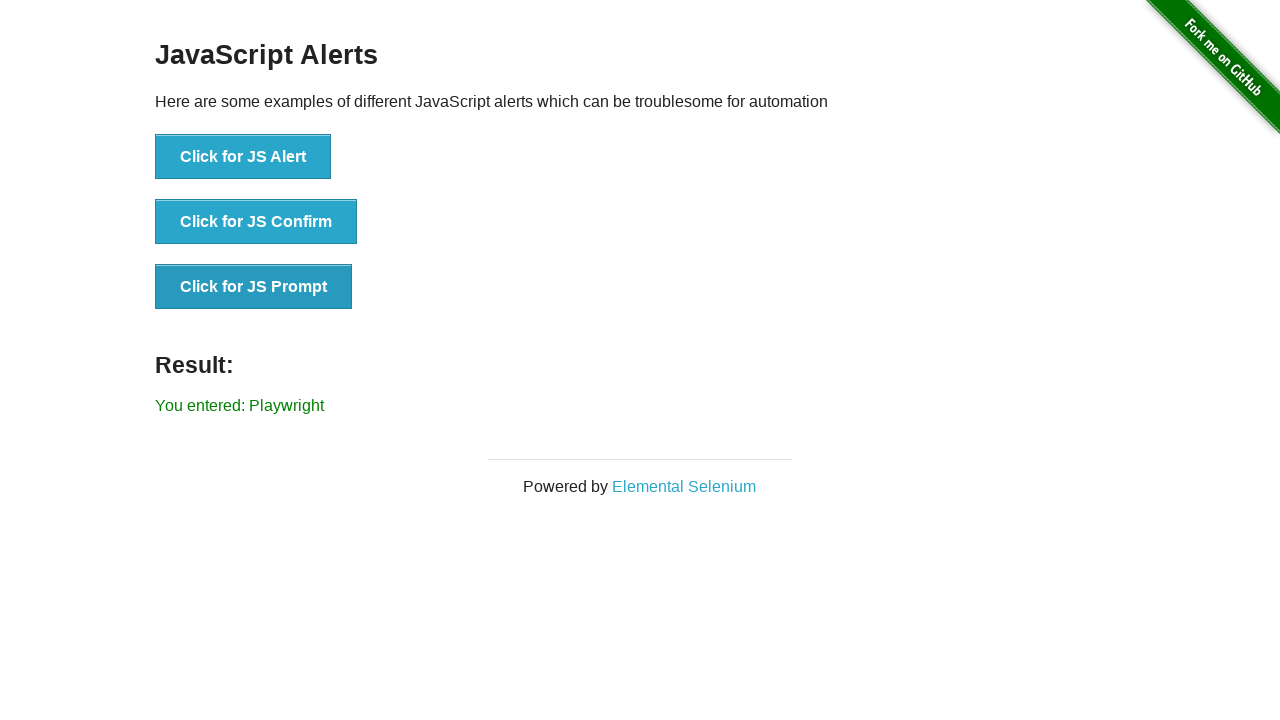

Waited for result element to appear
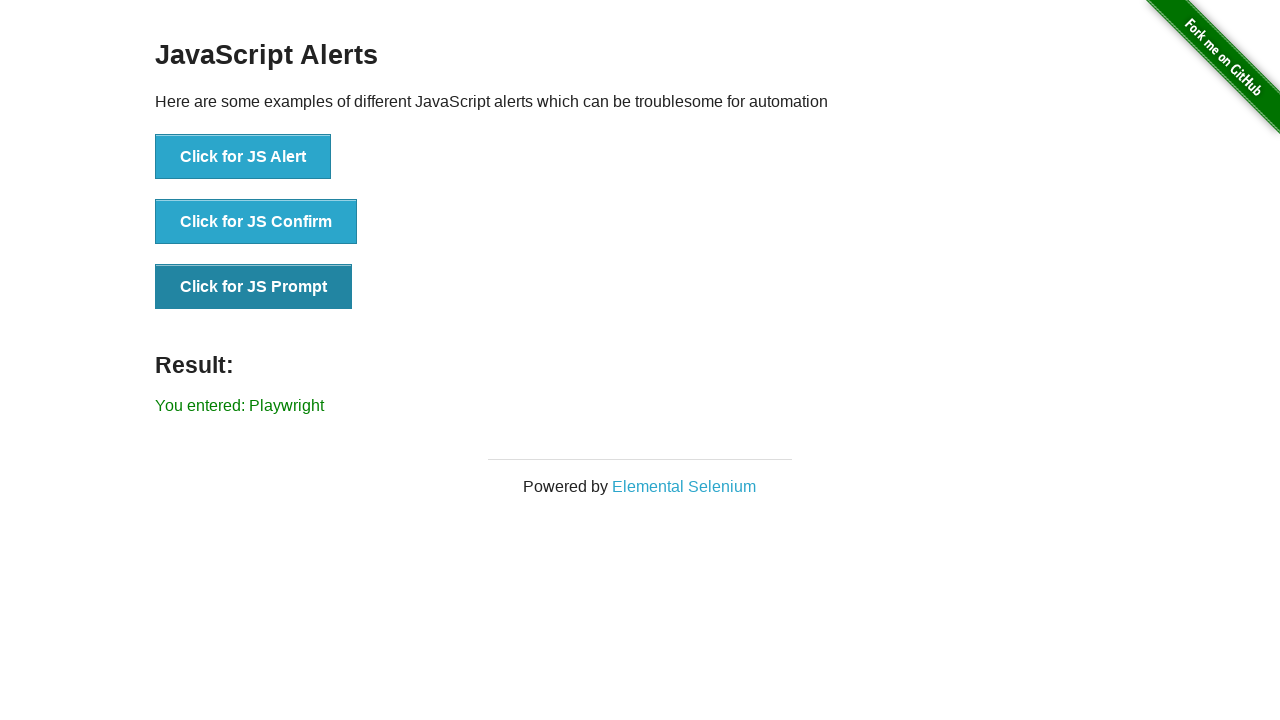

Verified that entered text 'Playwright' is displayed in result
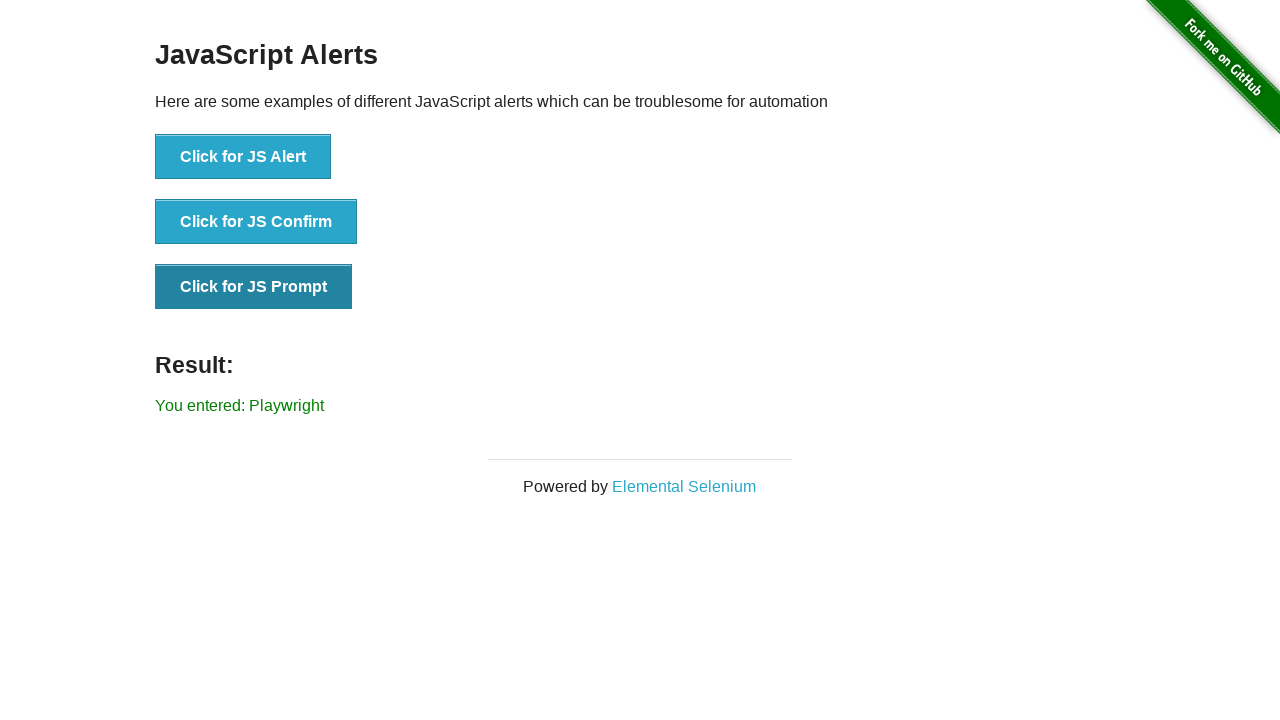

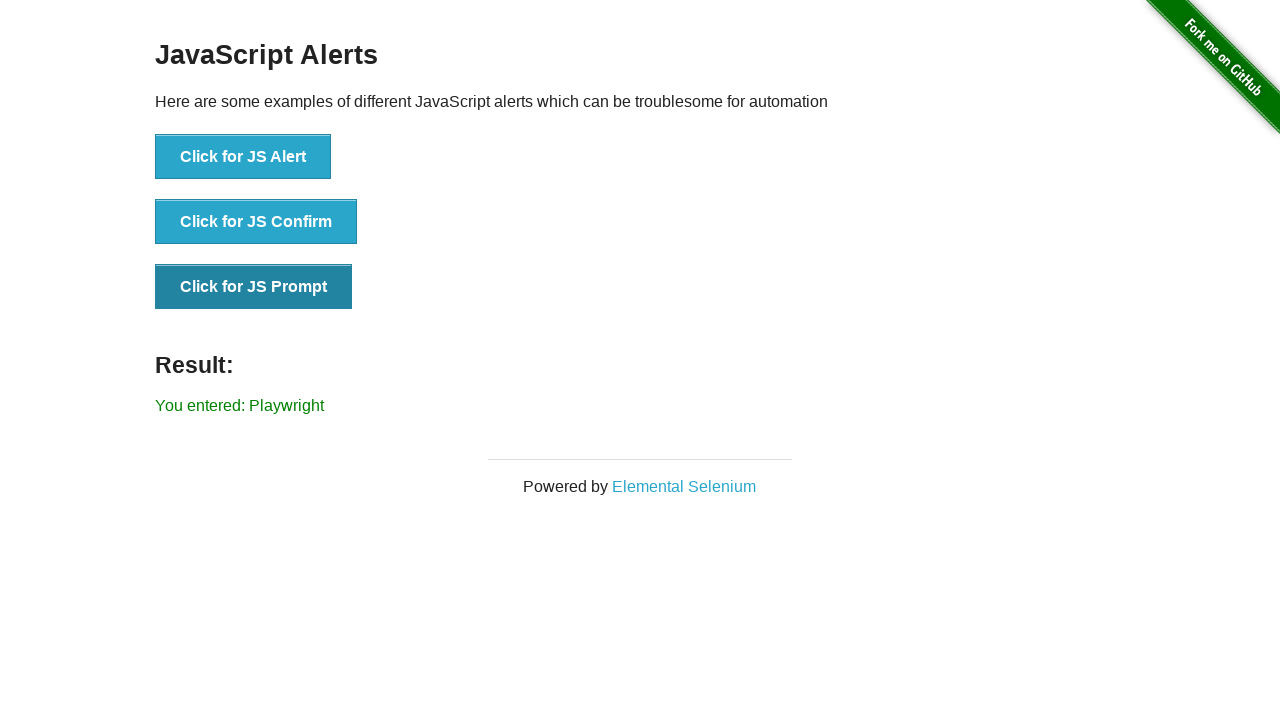